Tests filling out a student registration practice form by entering personal information (name, email, phone, gender, hobbies, address, state, city) and submitting the form, then verifying the confirmation message appears.

Starting URL: https://demoqa.com/automation-practice-form

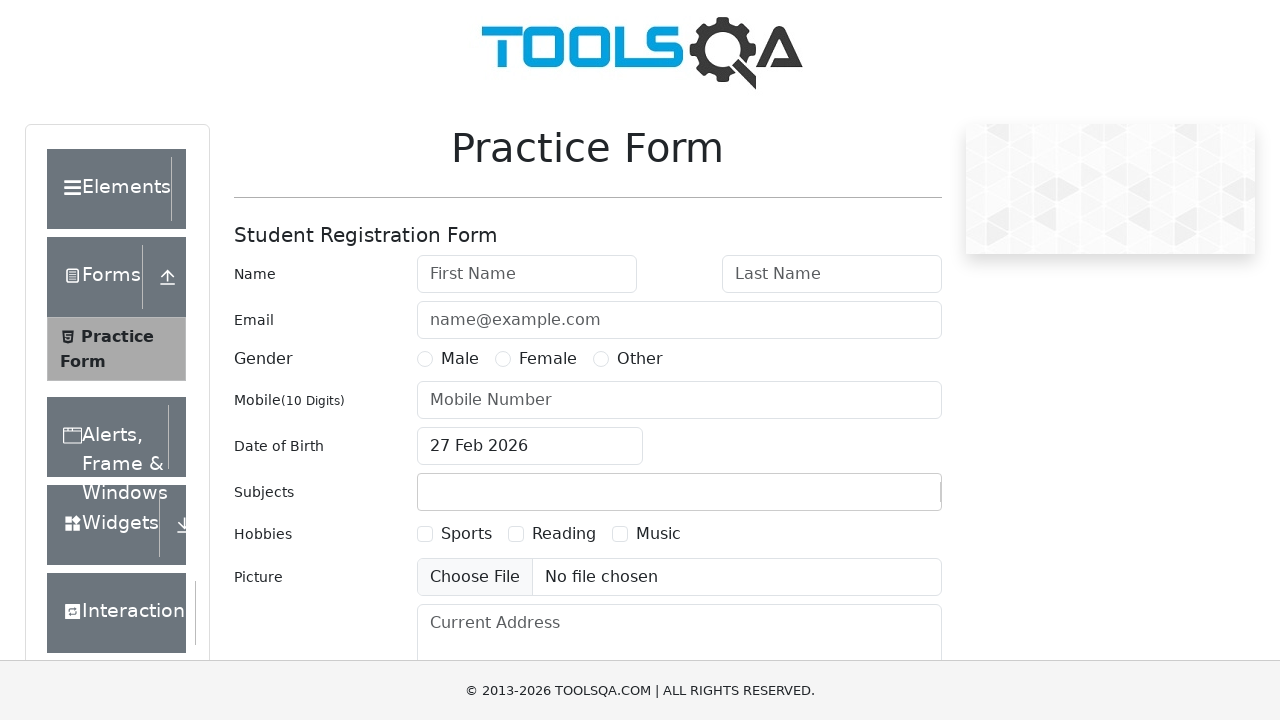

Waited for form to load - first name field is visible
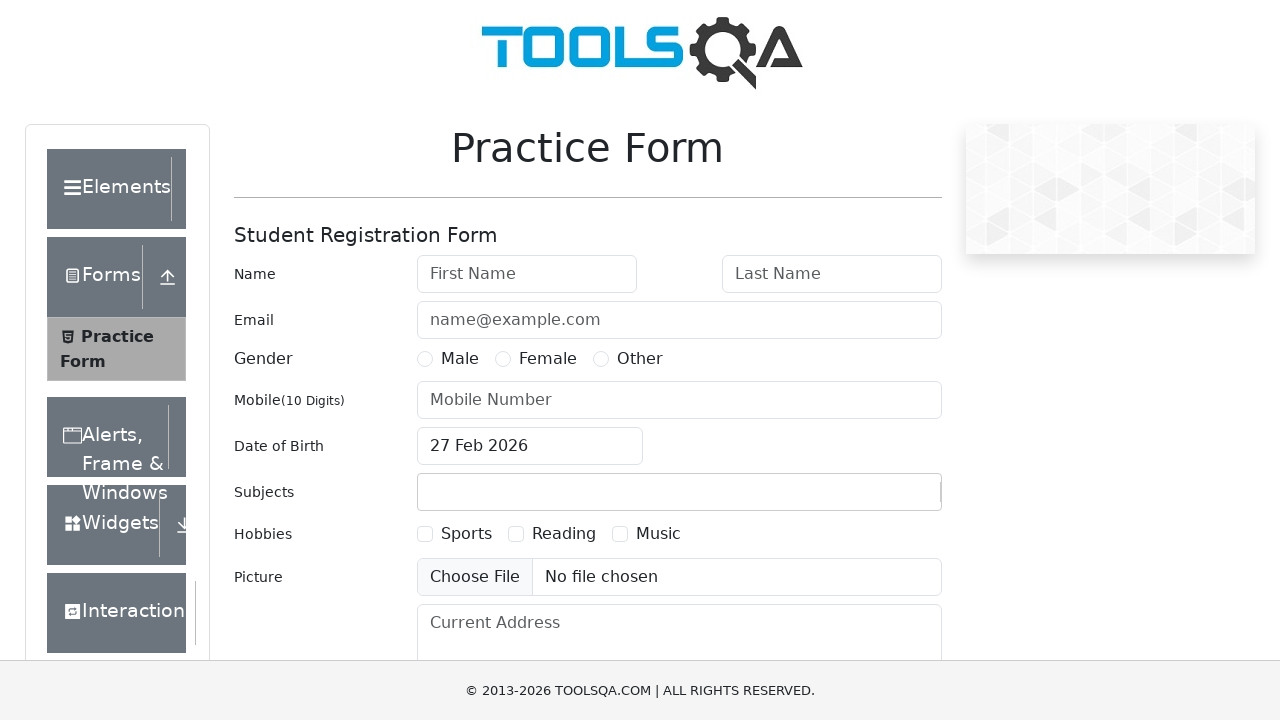

Entered first name 'john' in the first name field on #firstName
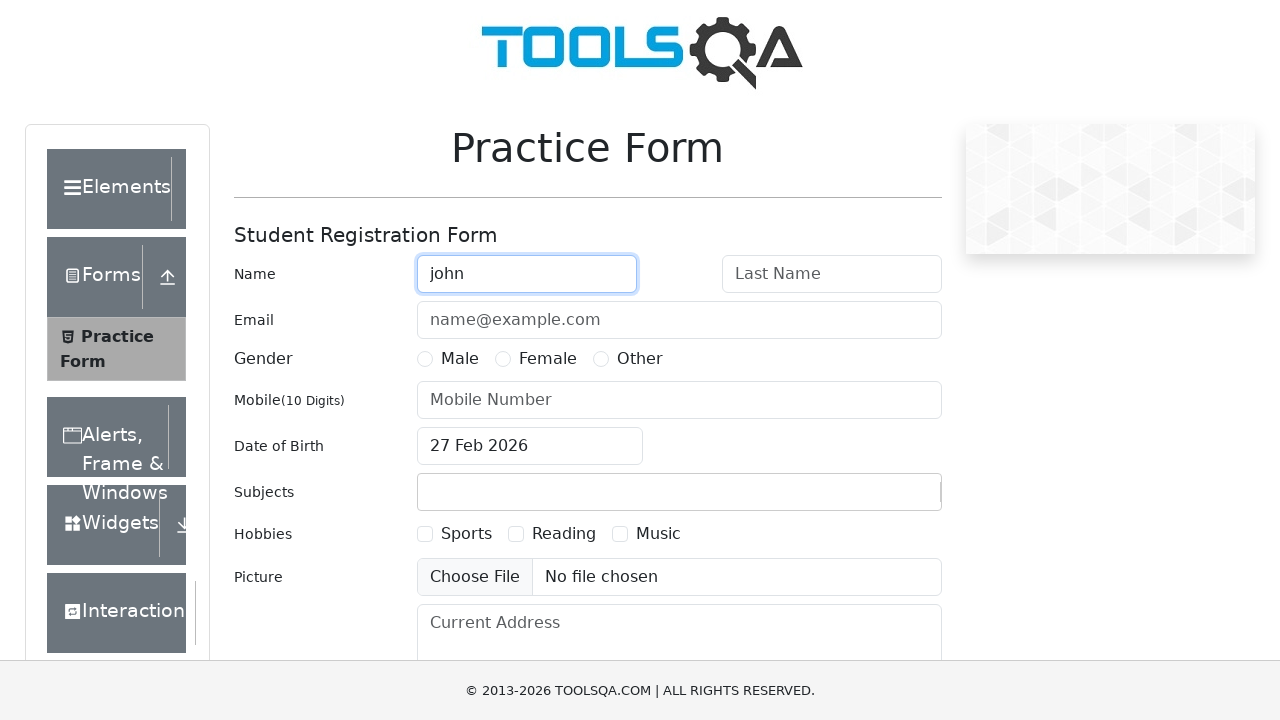

Entered last name 'doe' in the last name field on #lastName
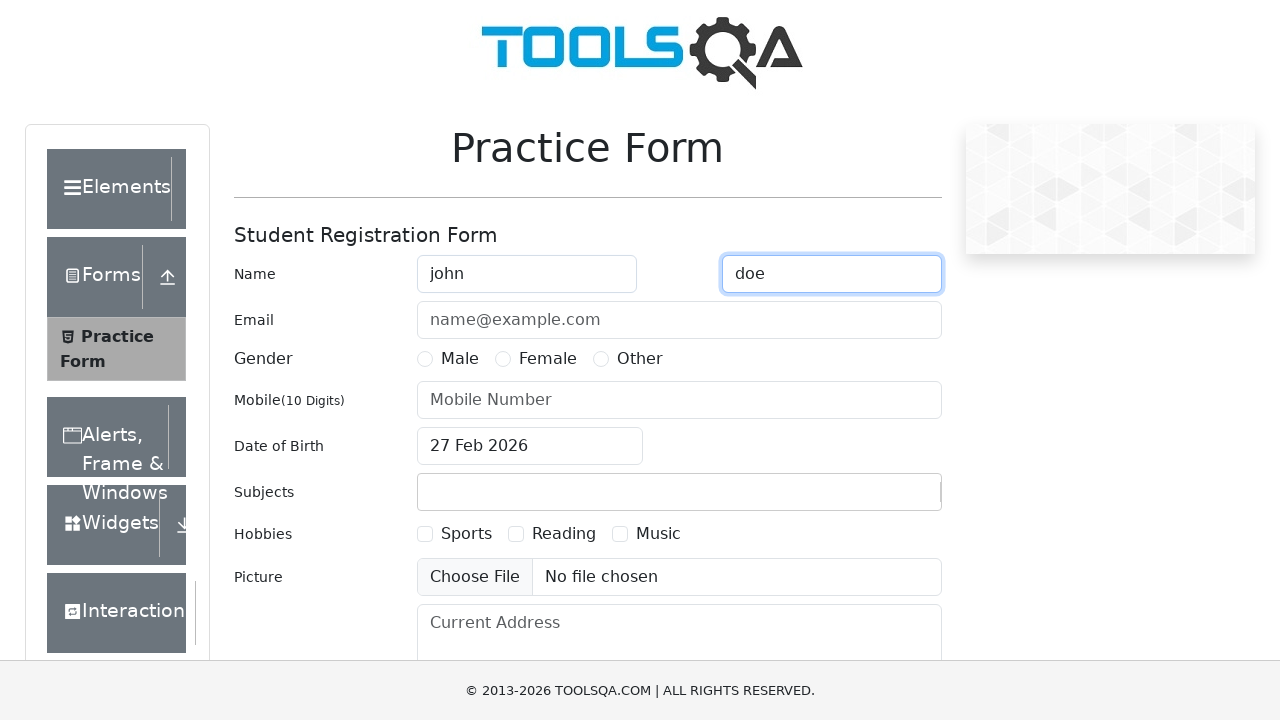

Entered email 'jdoe@email.com' in the email field on #userEmail
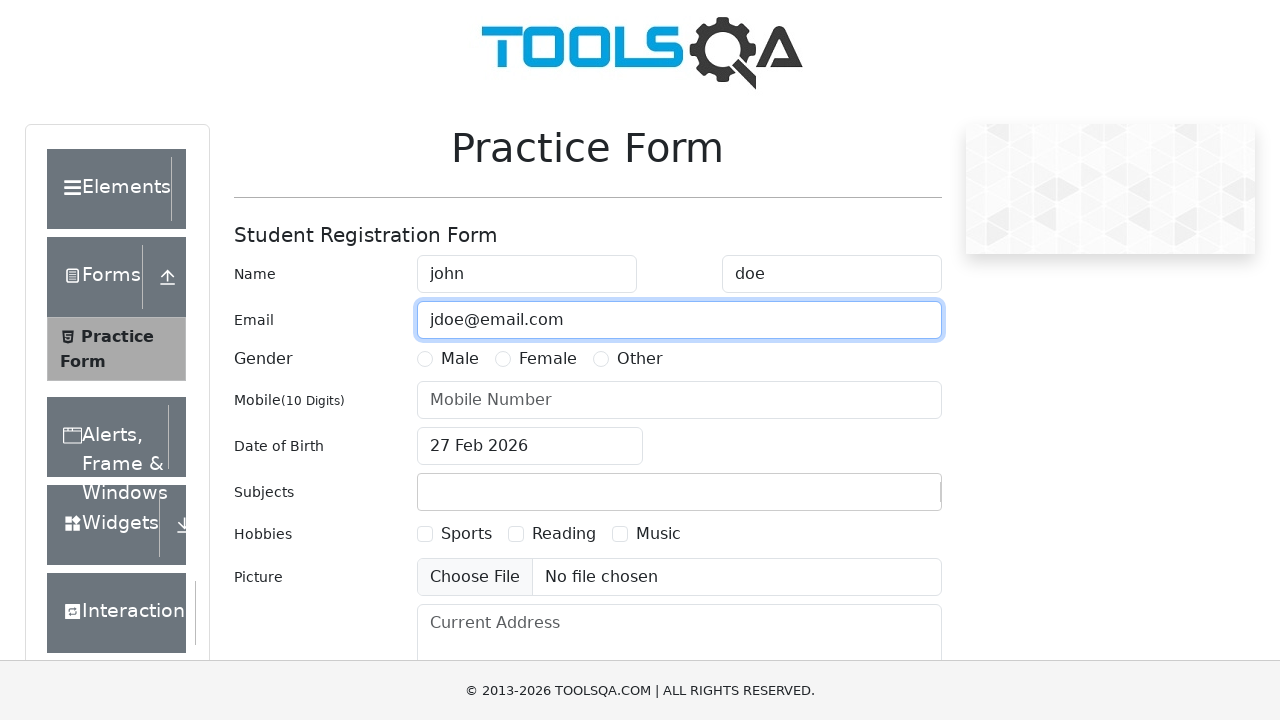

Entered mobile number '9876543210' in the phone field on #userNumber
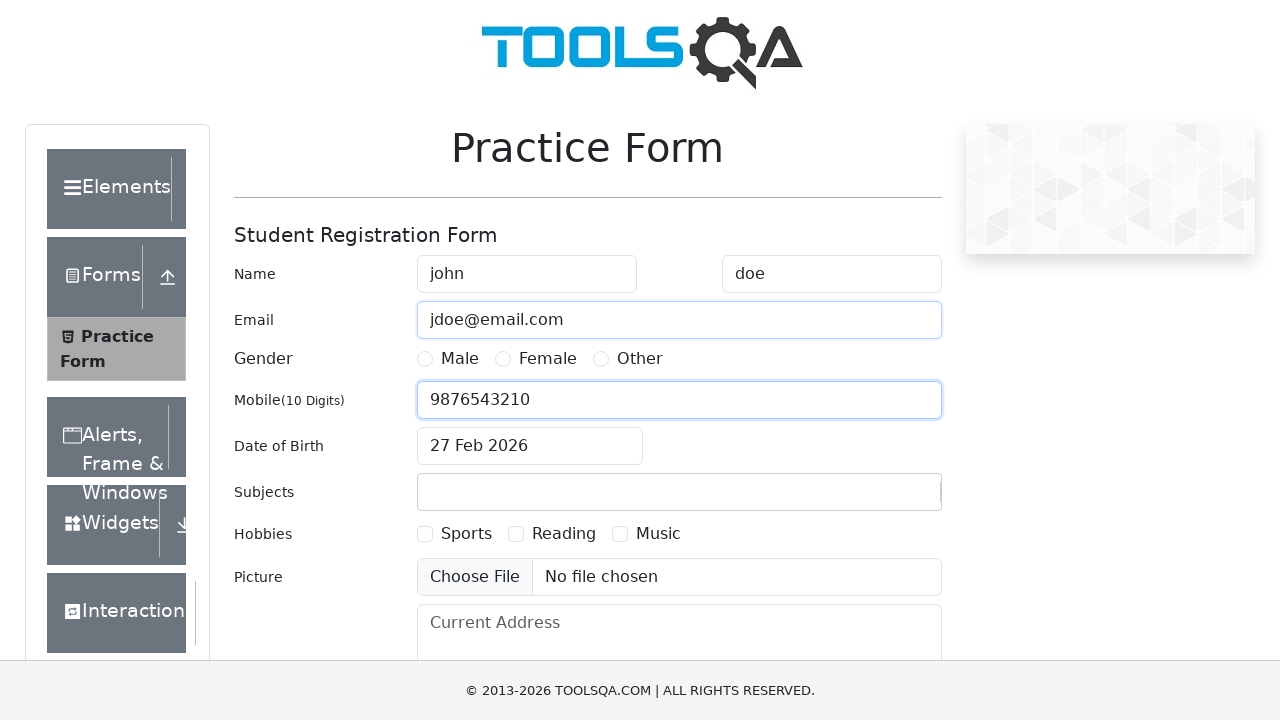

Selected gender 'Male' from radio button options at (448, 359) on xpath=//input[@id='gender-radio-1']/..
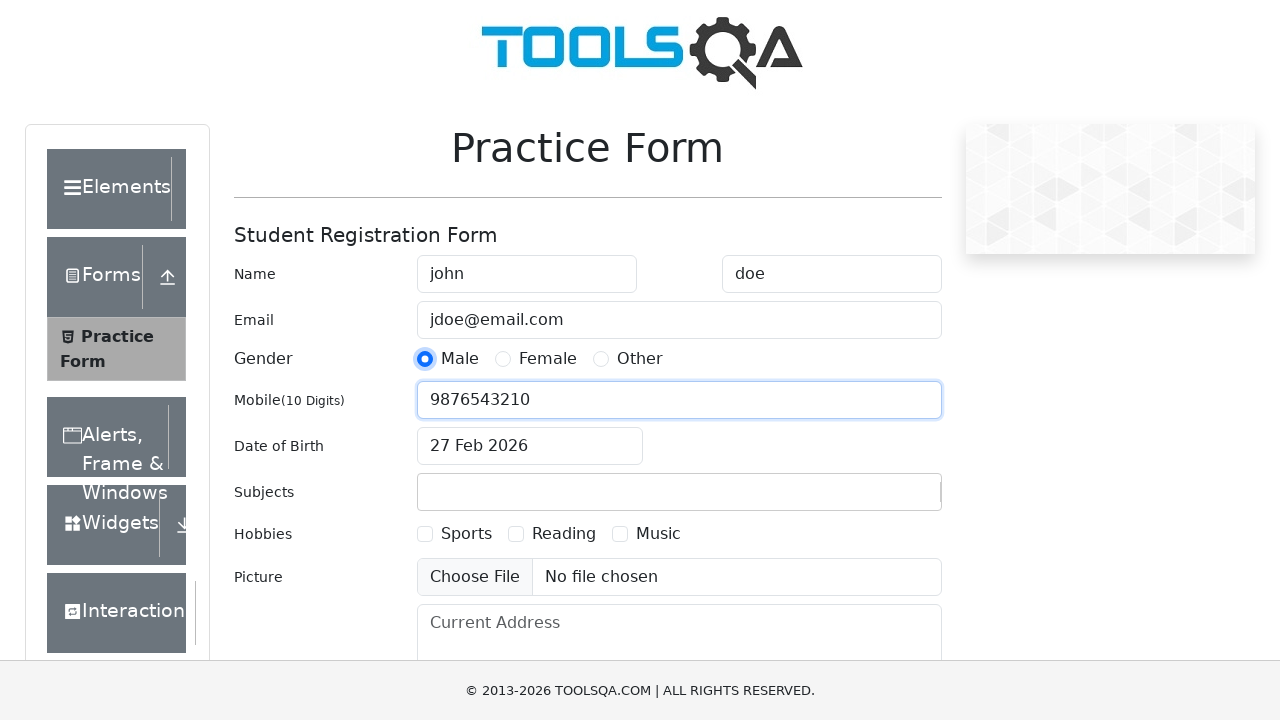

Selected hobby 'Sports' from checkbox options at (454, 534) on xpath=//input[@id='hobbies-checkbox-1']/..
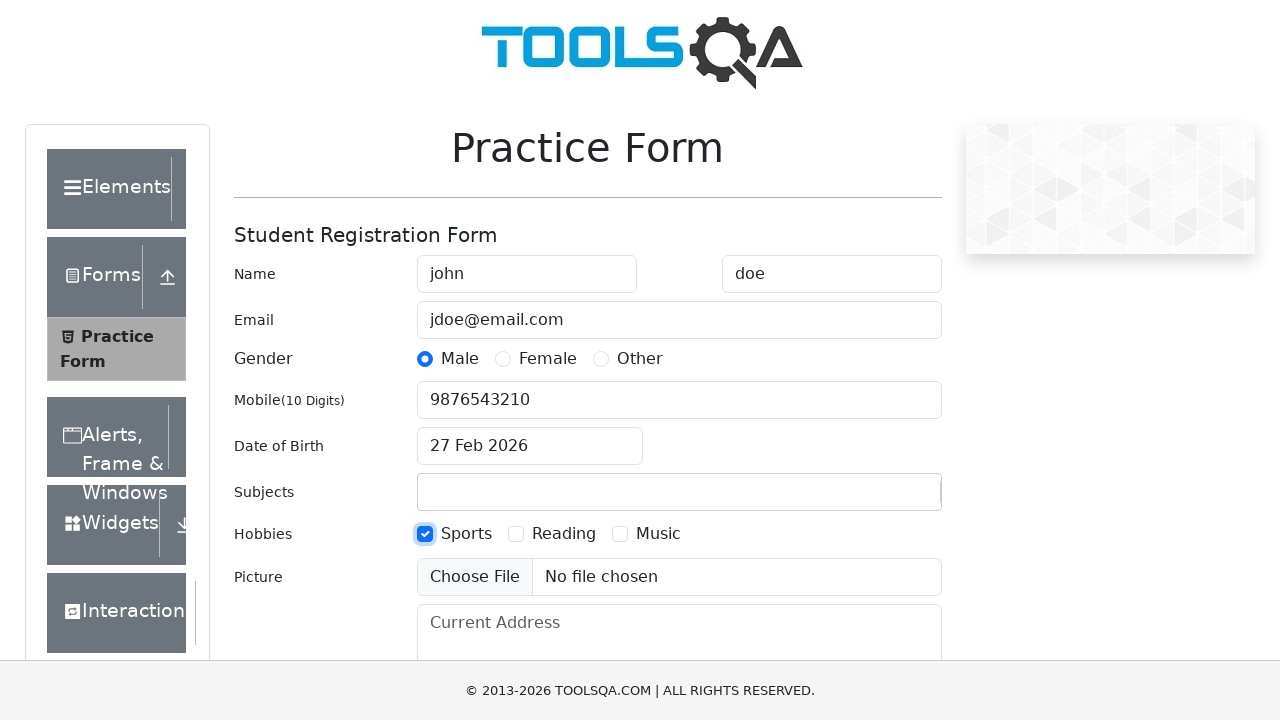

Selected hobby 'Reading' from checkbox options at (552, 534) on xpath=//input[@id='hobbies-checkbox-2']/..
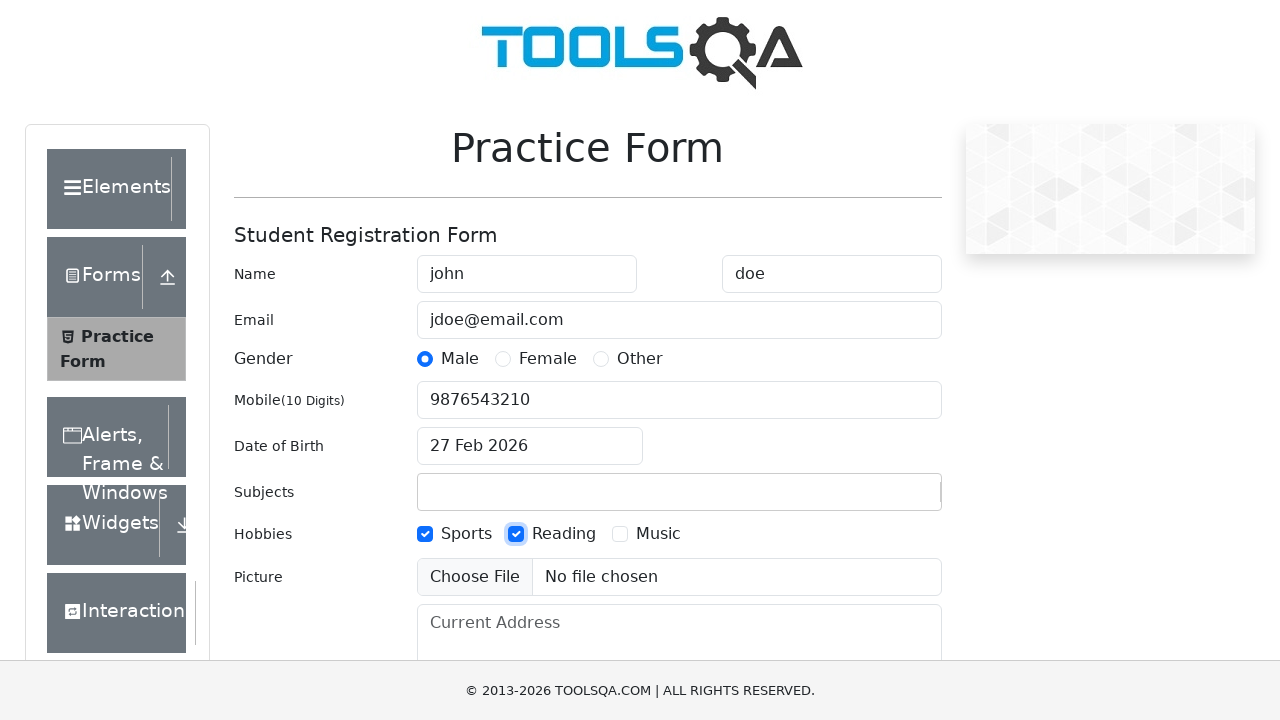

Entered current address '2906 Shell Road, 12224' in the address field on #currentAddress
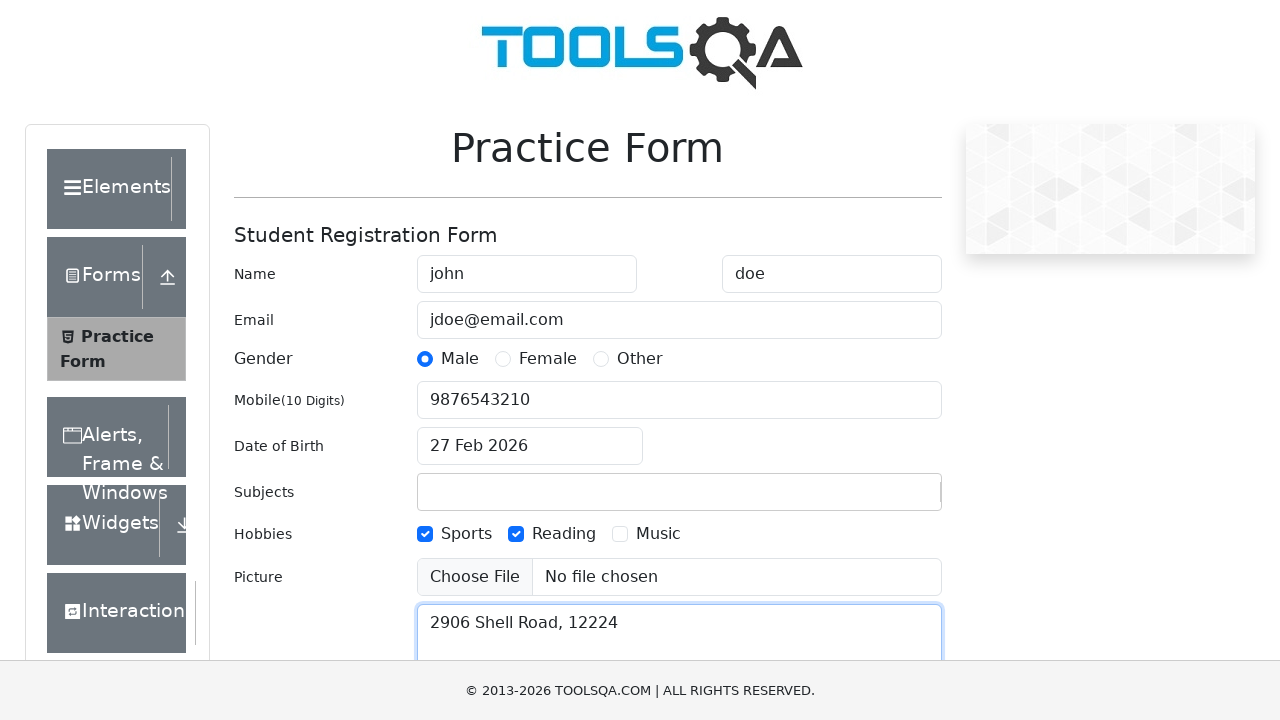

Filled state selection field with 'NCR' on #react-select-3-input
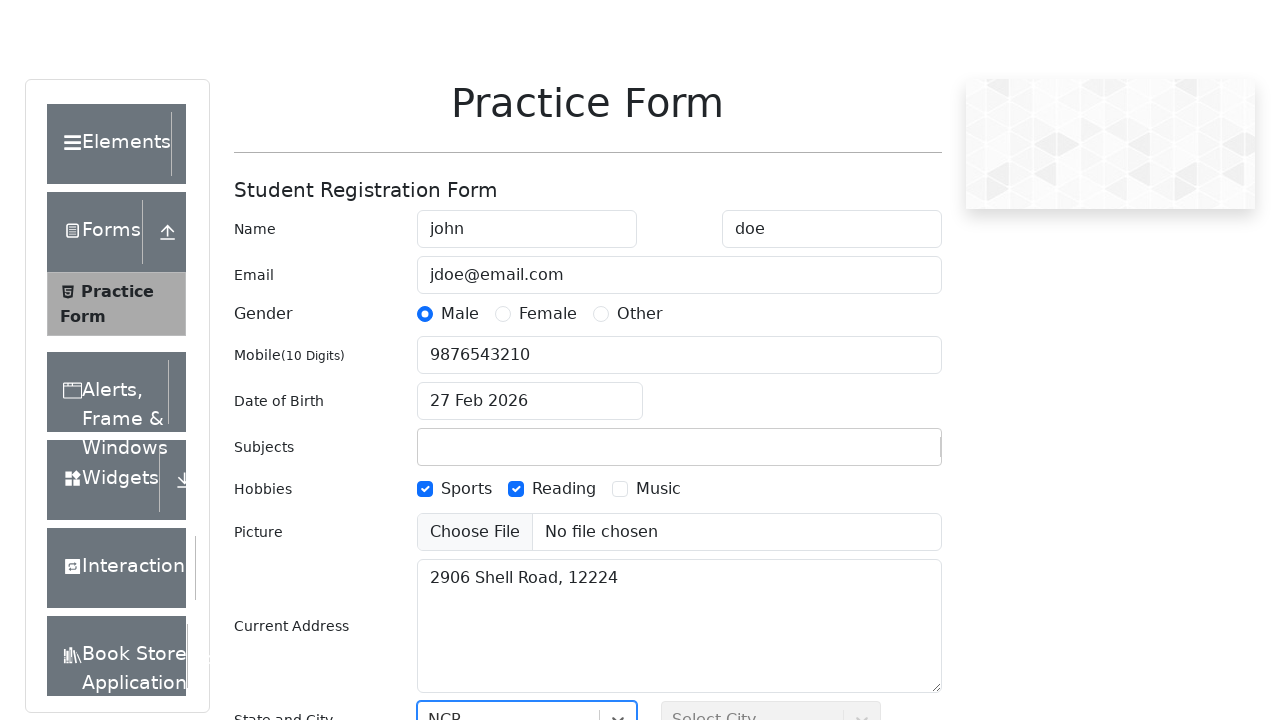

Pressed Tab to confirm state selection 'NCR'
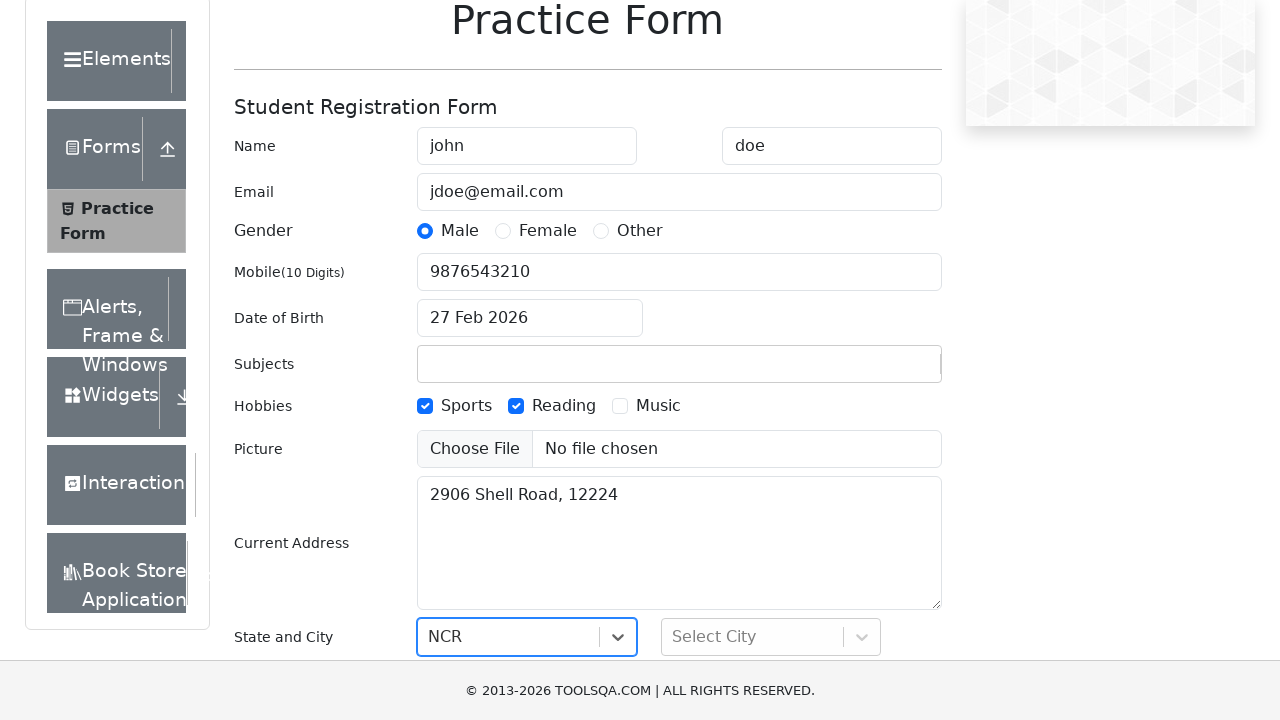

Waited for city dropdown to become enabled
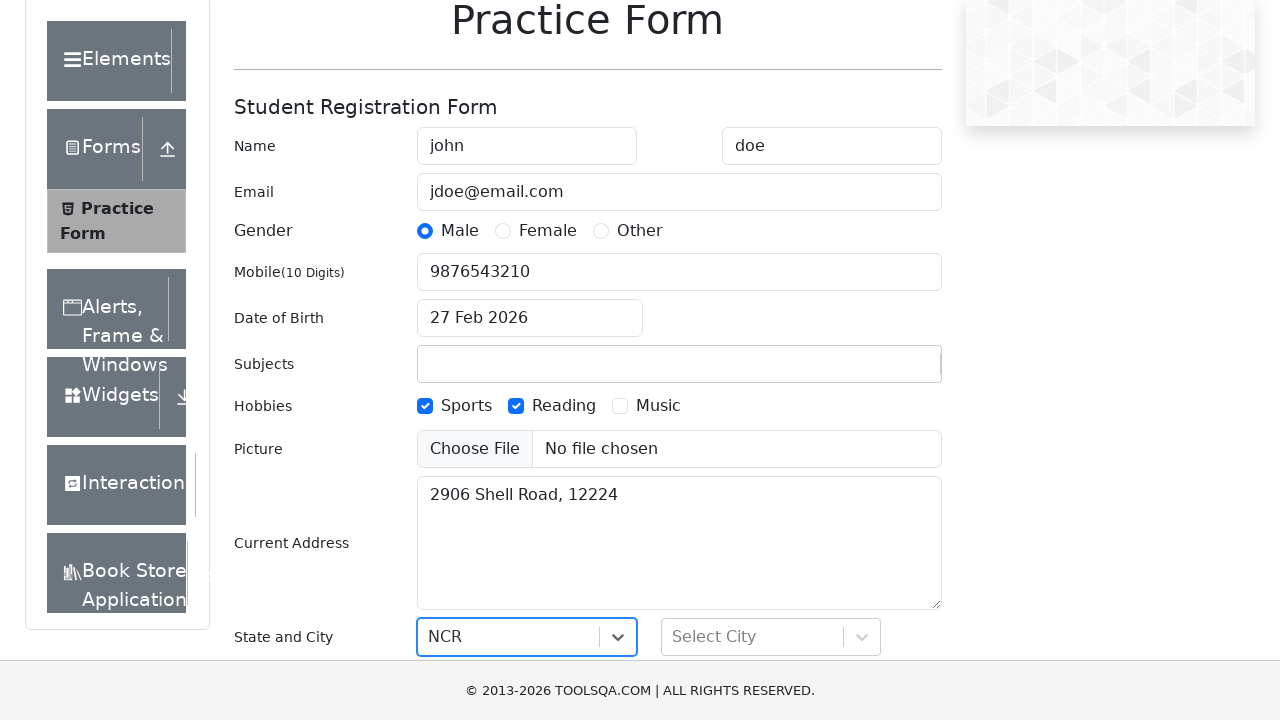

Filled city selection field with 'Delhi' on #react-select-4-input
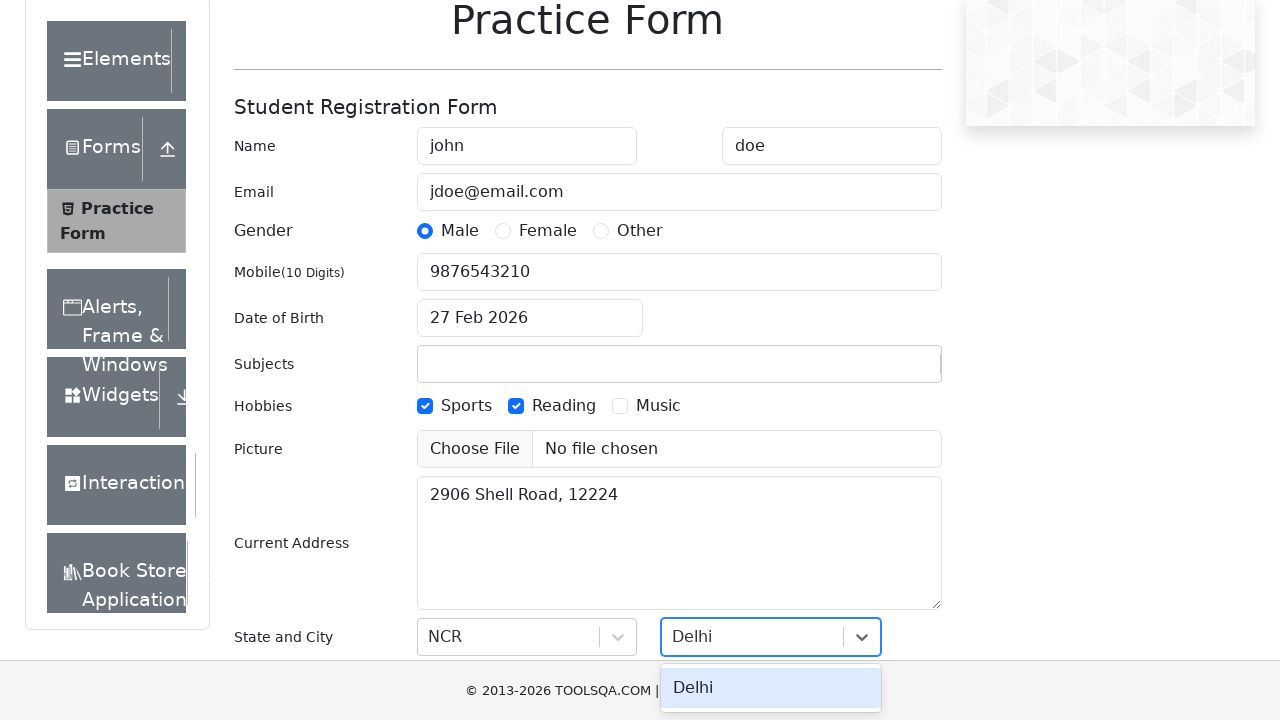

Pressed Tab to confirm city selection 'Delhi'
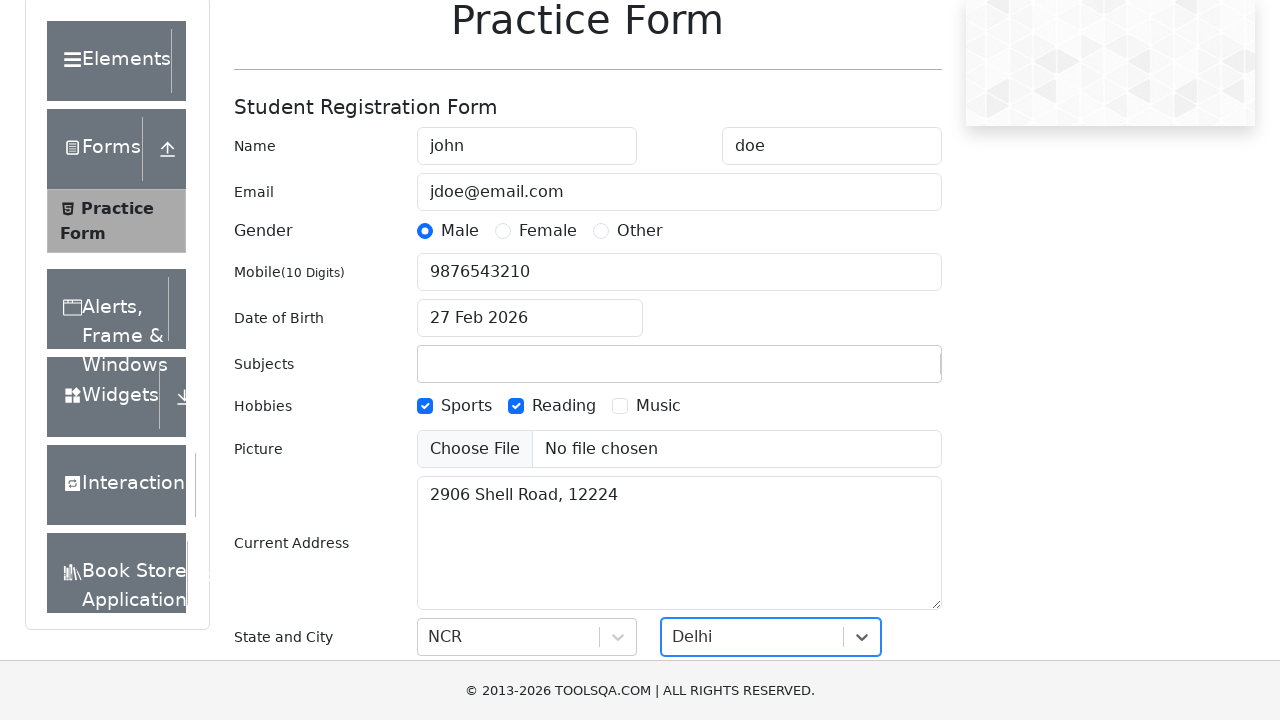

Scrolled submit button into view
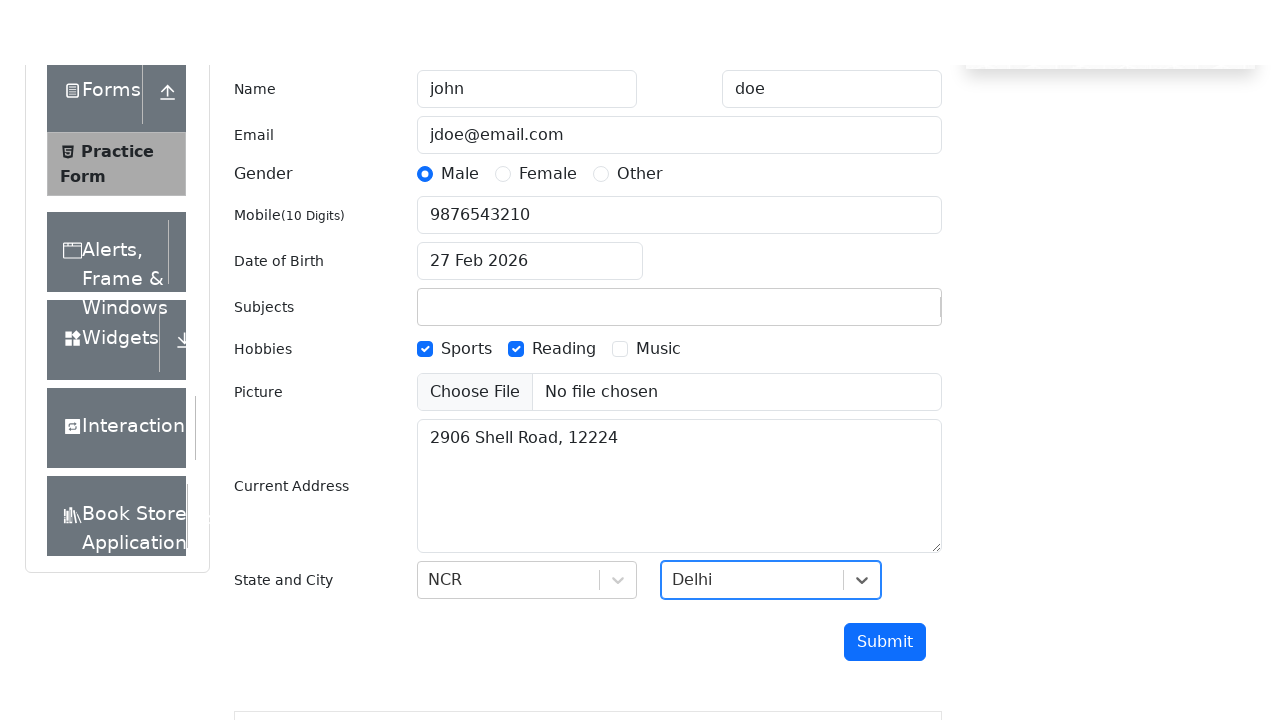

Clicked submit button to submit the form at (885, 499) on #submit
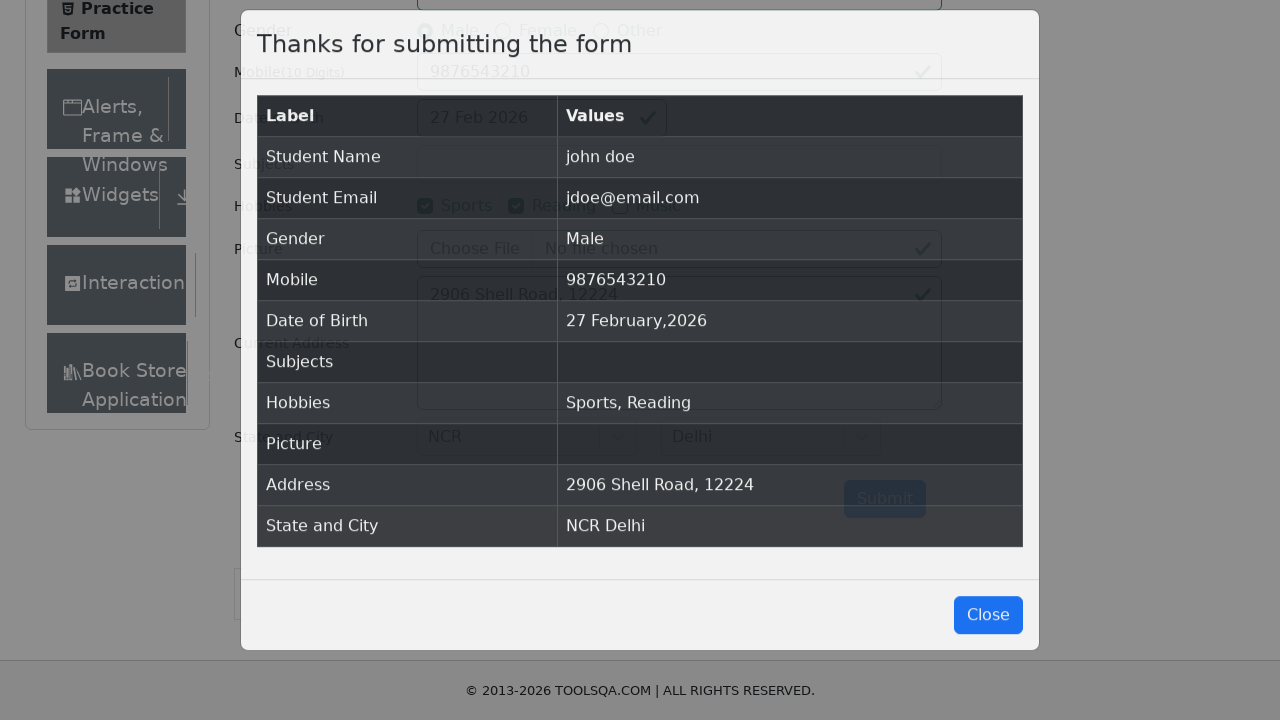

Confirmation modal appeared - form submission was successful
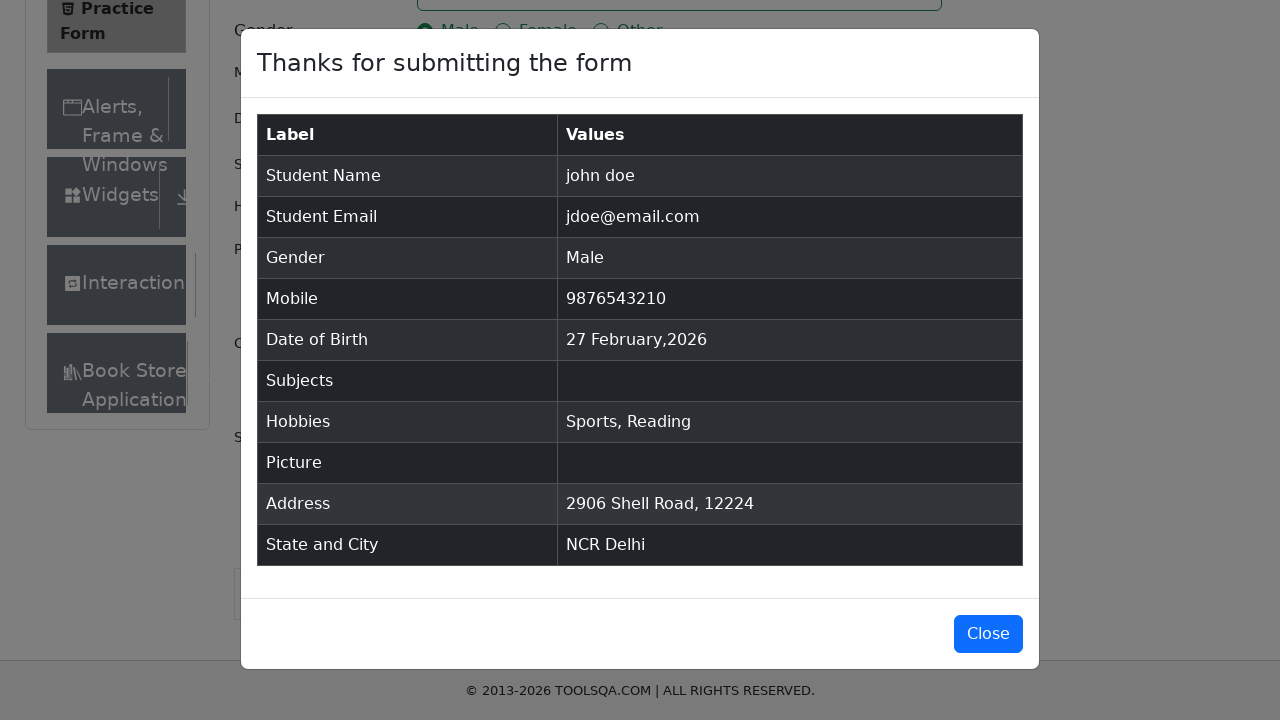

Clicked close button to dismiss the confirmation modal at (988, 634) on #closeLargeModal
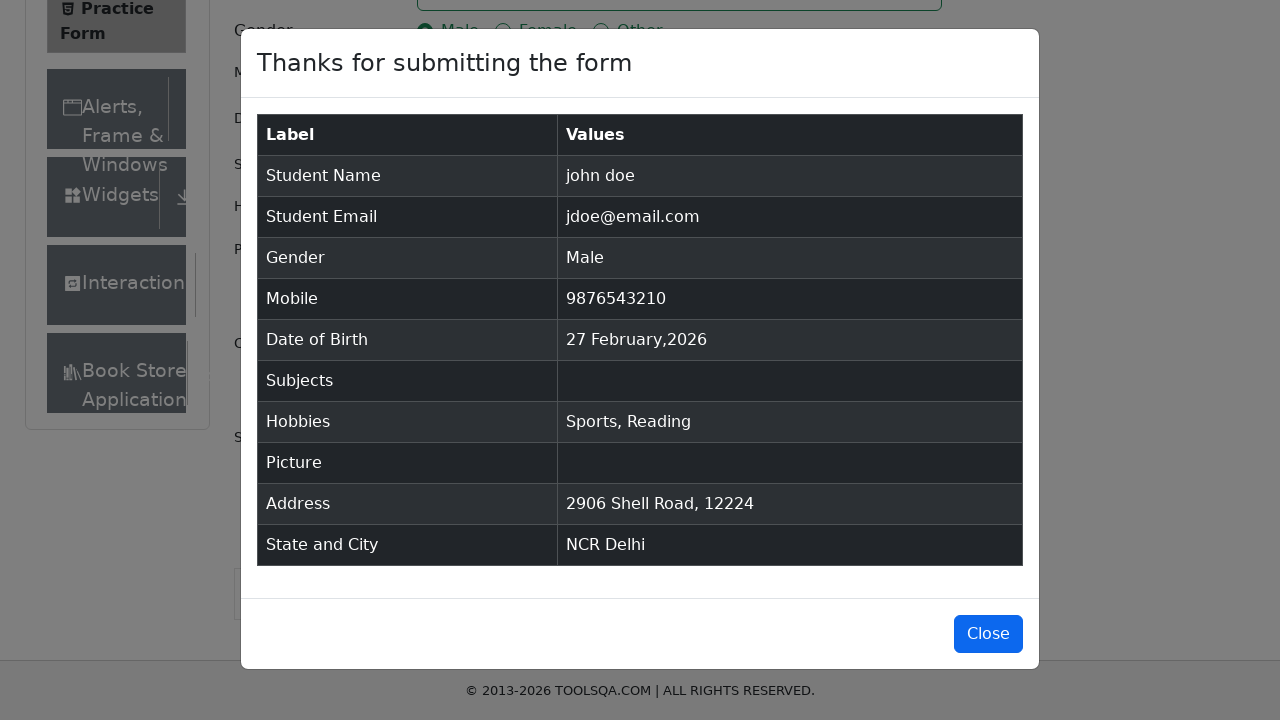

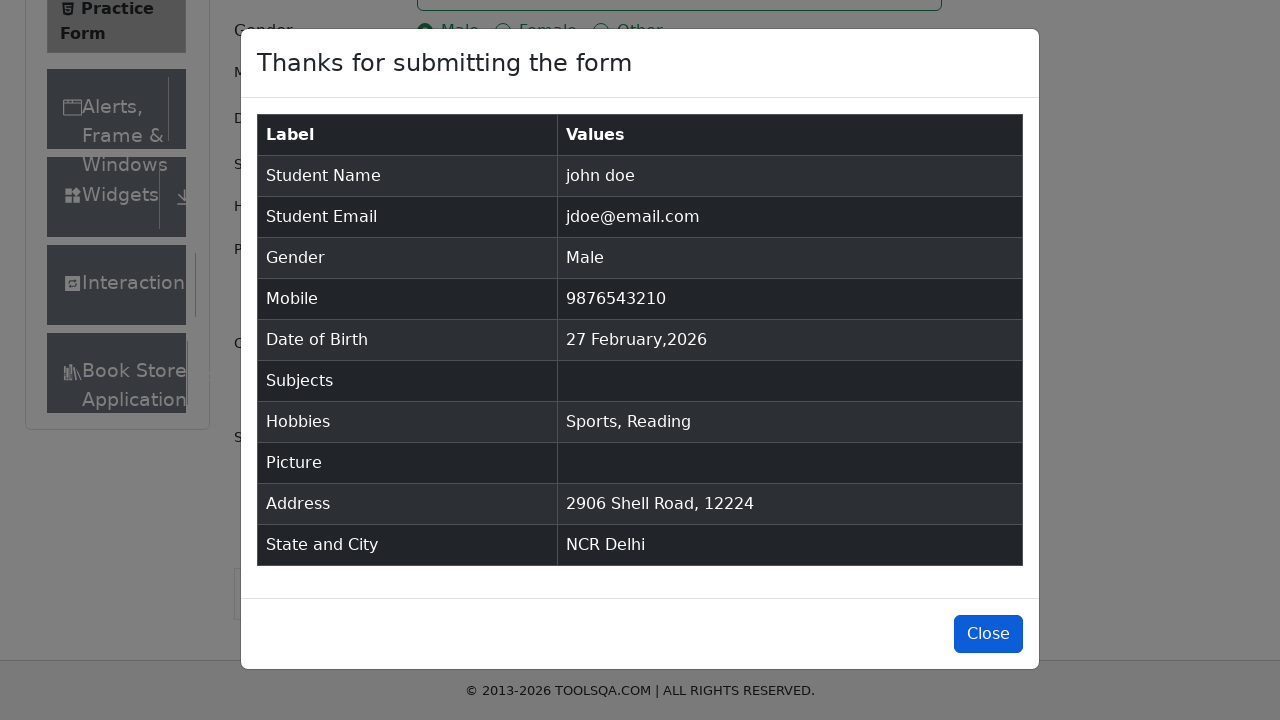